Tests the download functionality by clicking the download button on a practice page and verifying the download event is triggered

Starting URL: https://www.tutorialspoint.com/selenium/practice/upload-download.php

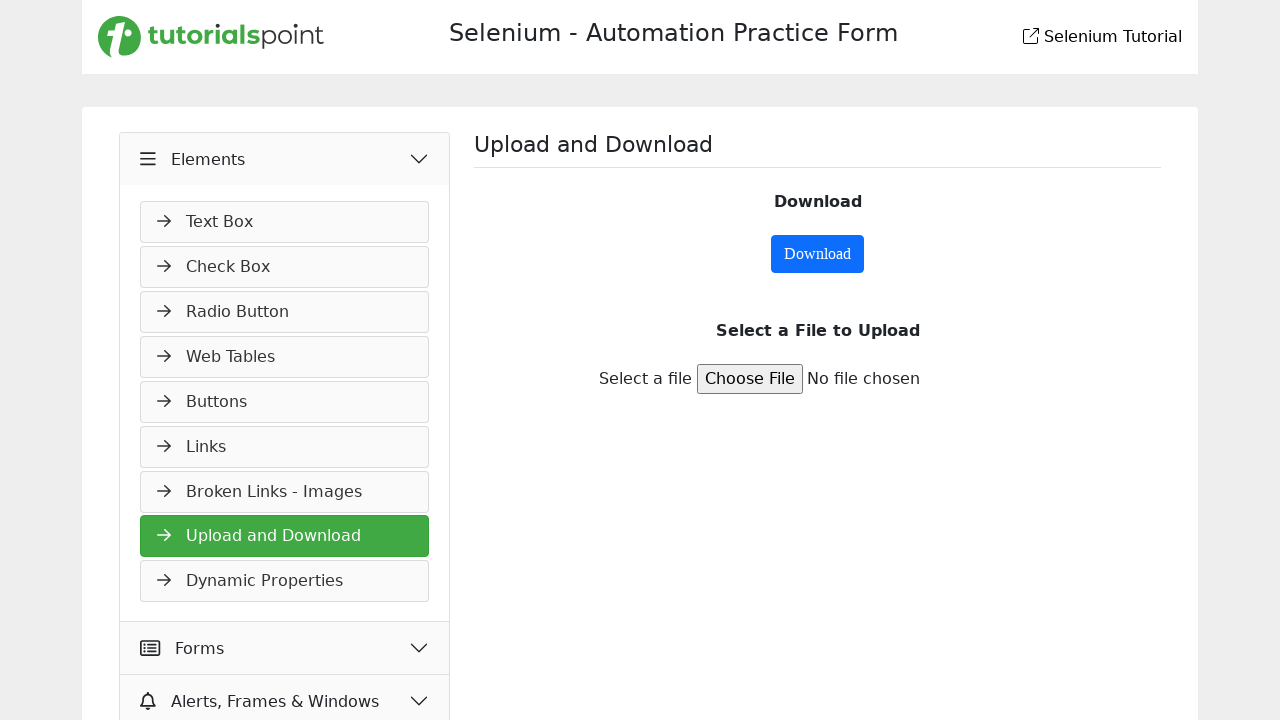

Download button element is now available on the page
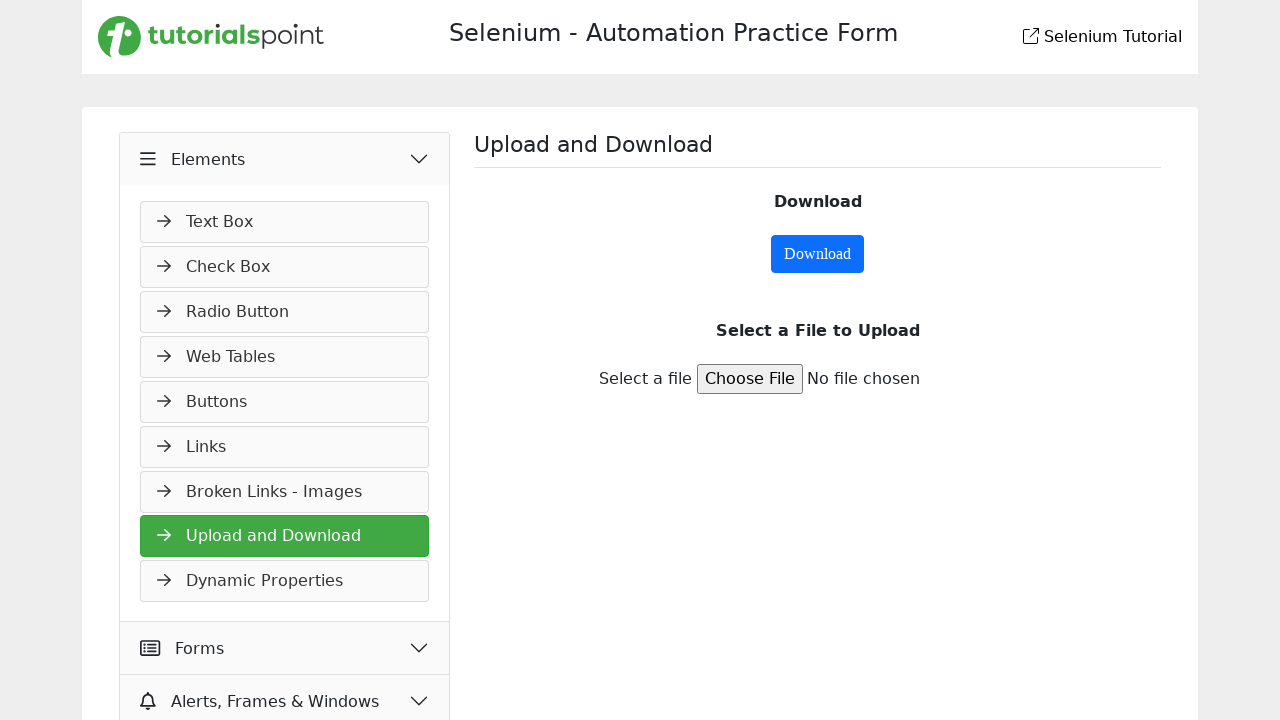

Clicked the download button and download event triggered at (818, 254) on #downloadButton
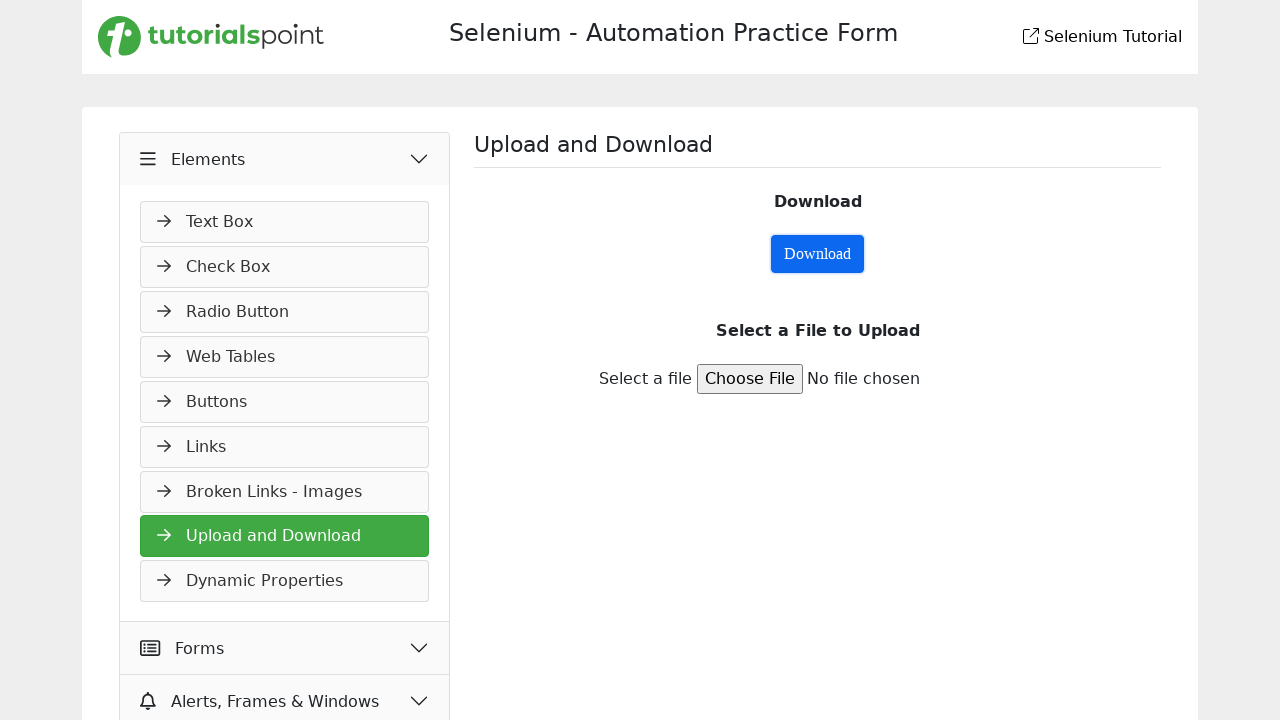

Download object obtained and verified
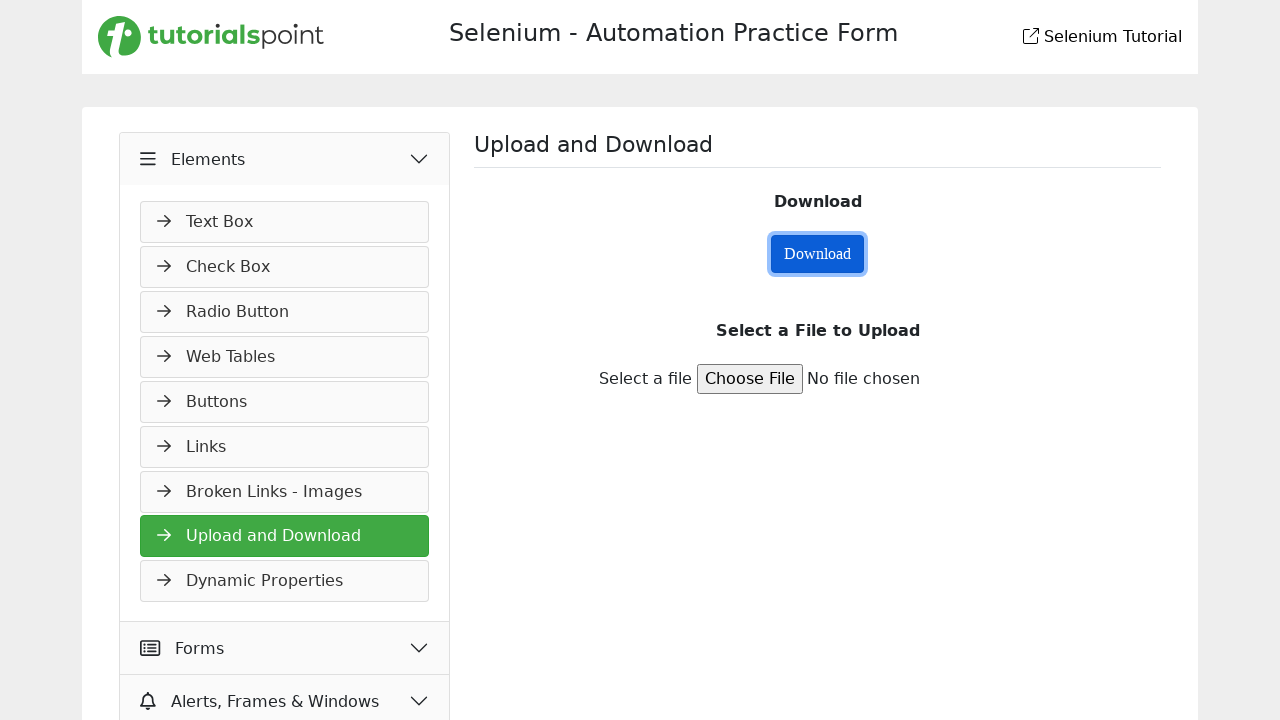

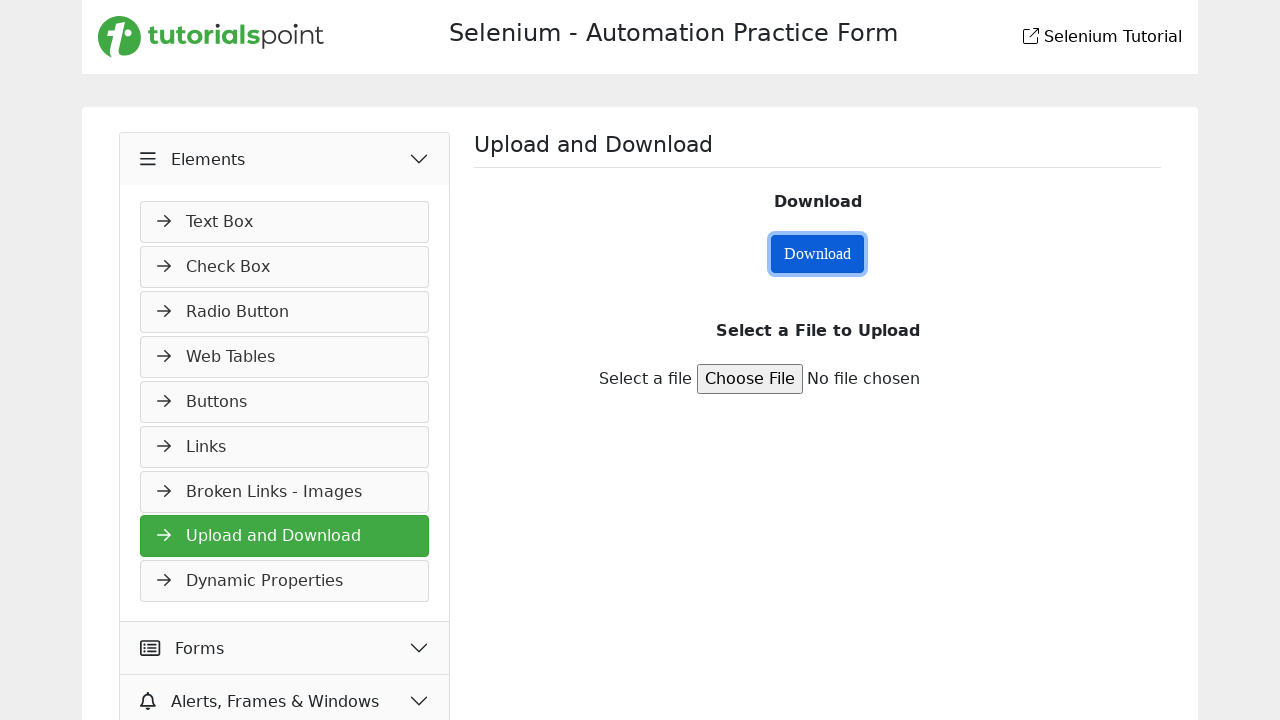